Tests confirm box alert by clicking confirm button, dismissing the alert, and verifying the Cancel result message.

Starting URL: https://demoqa.com/alerts

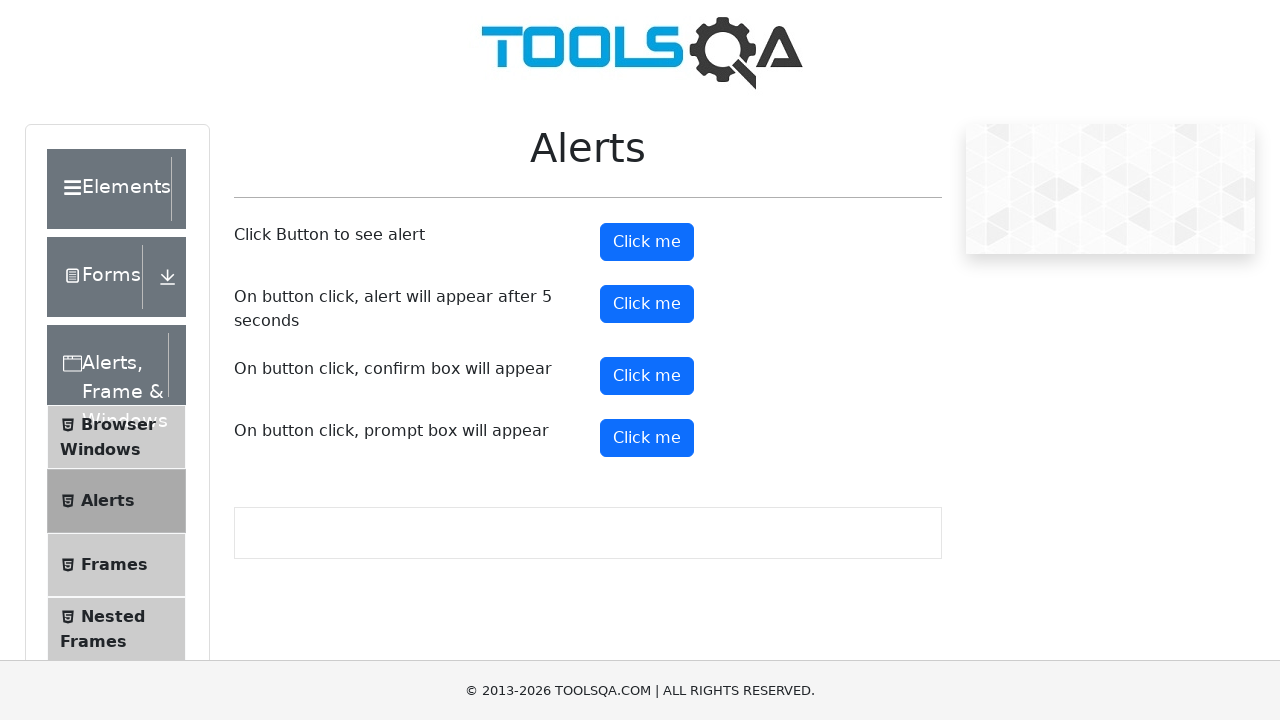

Set up dialog handler to dismiss alerts
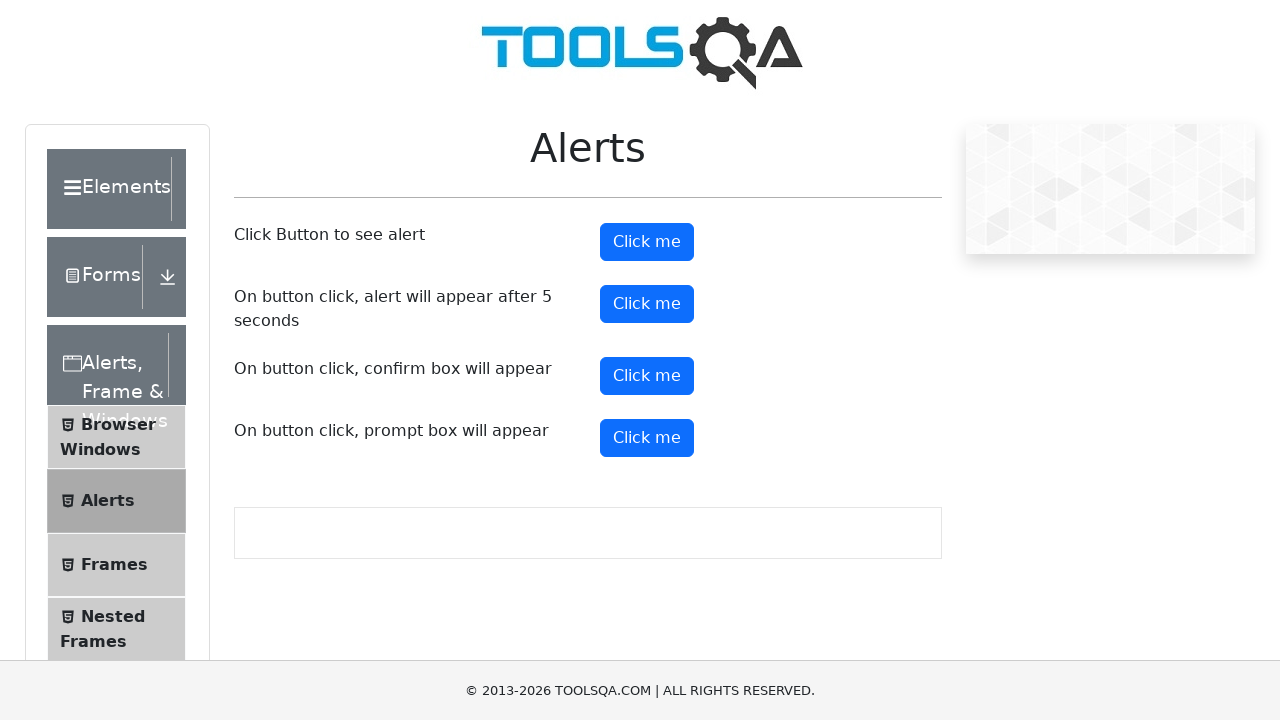

Clicked the confirm button to trigger alert at (647, 376) on #confirmButton
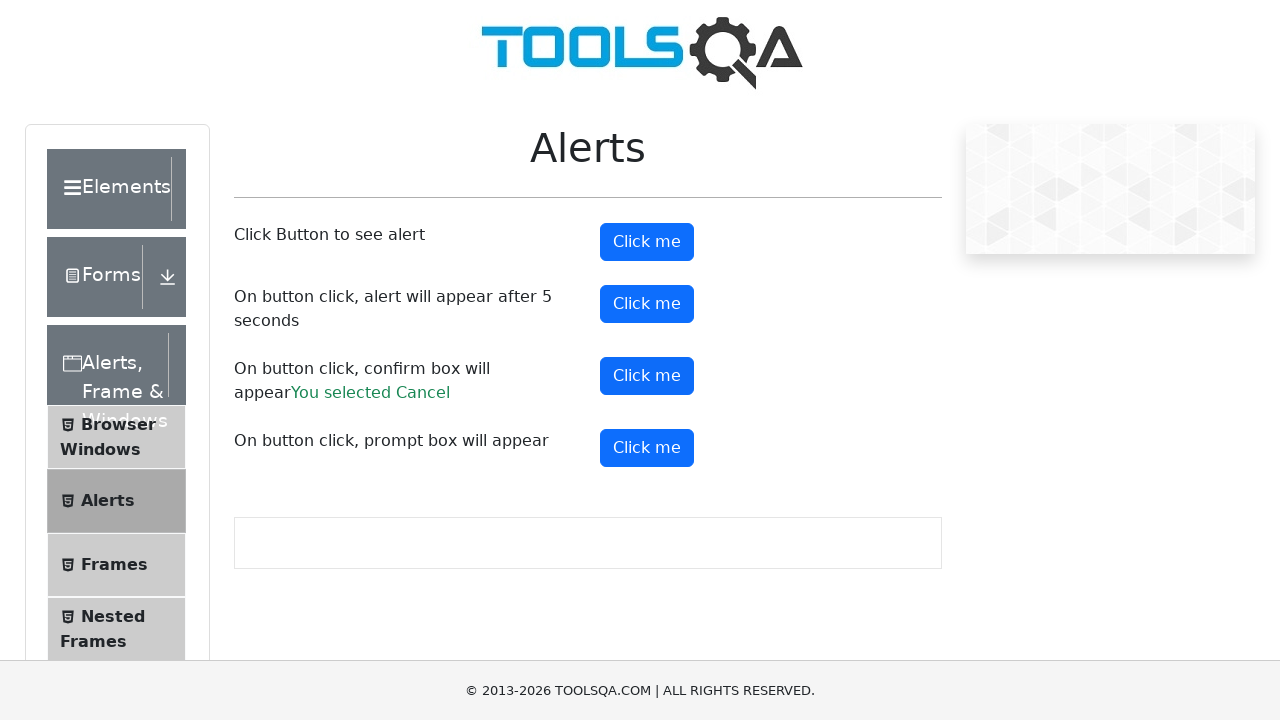

Waited for confirm result message to appear
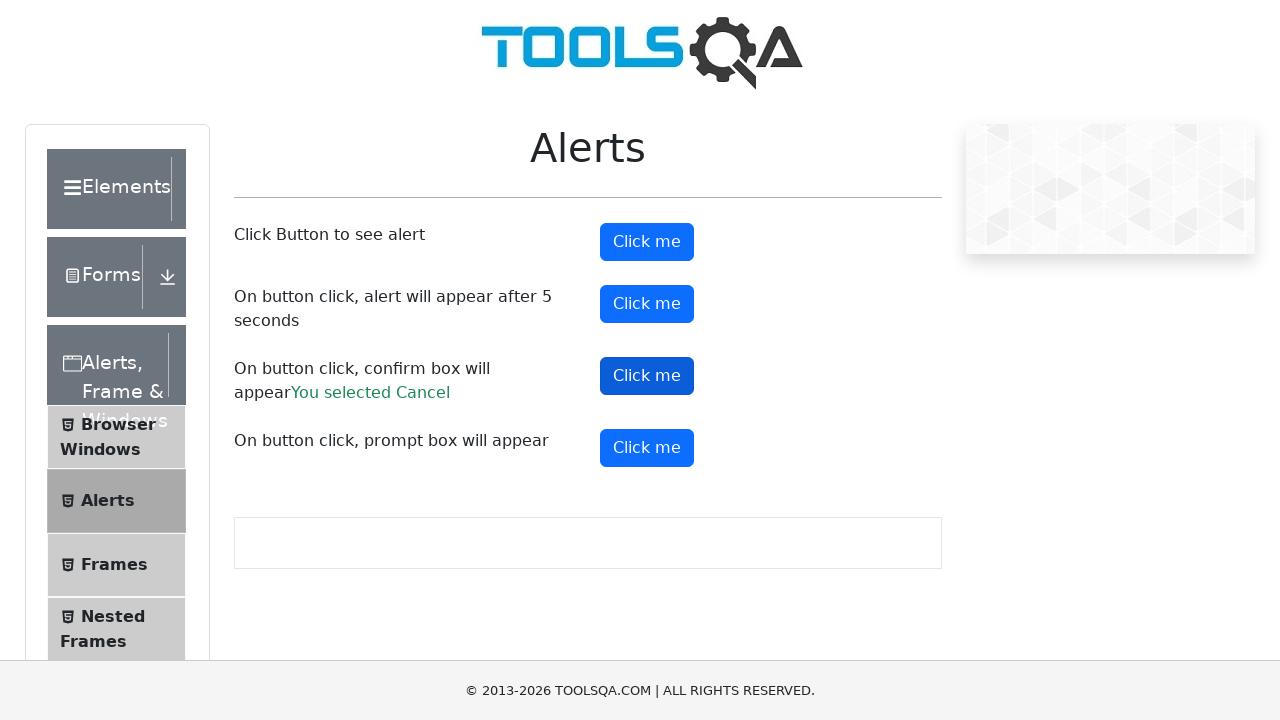

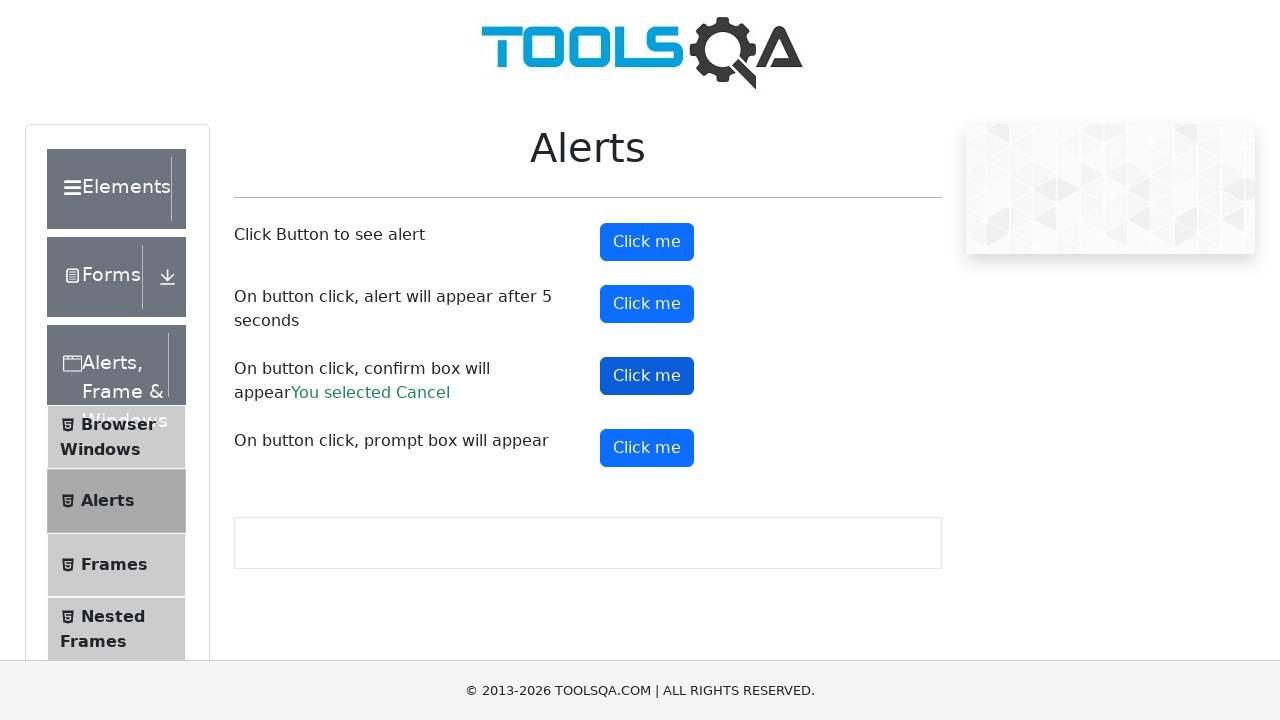